Tests nested iframe handling by navigating to a page with multiple iframes, switching through outer and inner frames, and filling a text input inside the inner frame

Starting URL: https://demo.automationtesting.in/Frames.html

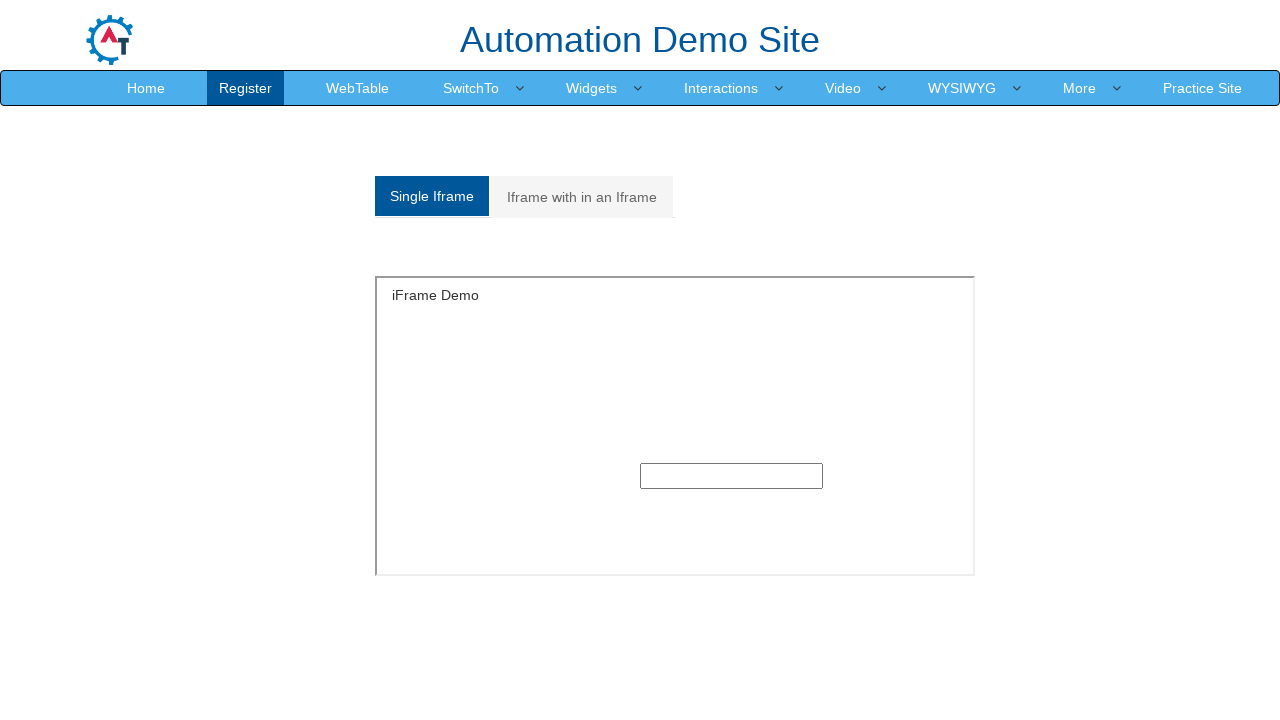

Clicked on the nested frames tab at (582, 197) on xpath=/html/body/section/div[1]/div/div/div/div[1]/div/ul/li[2]/a
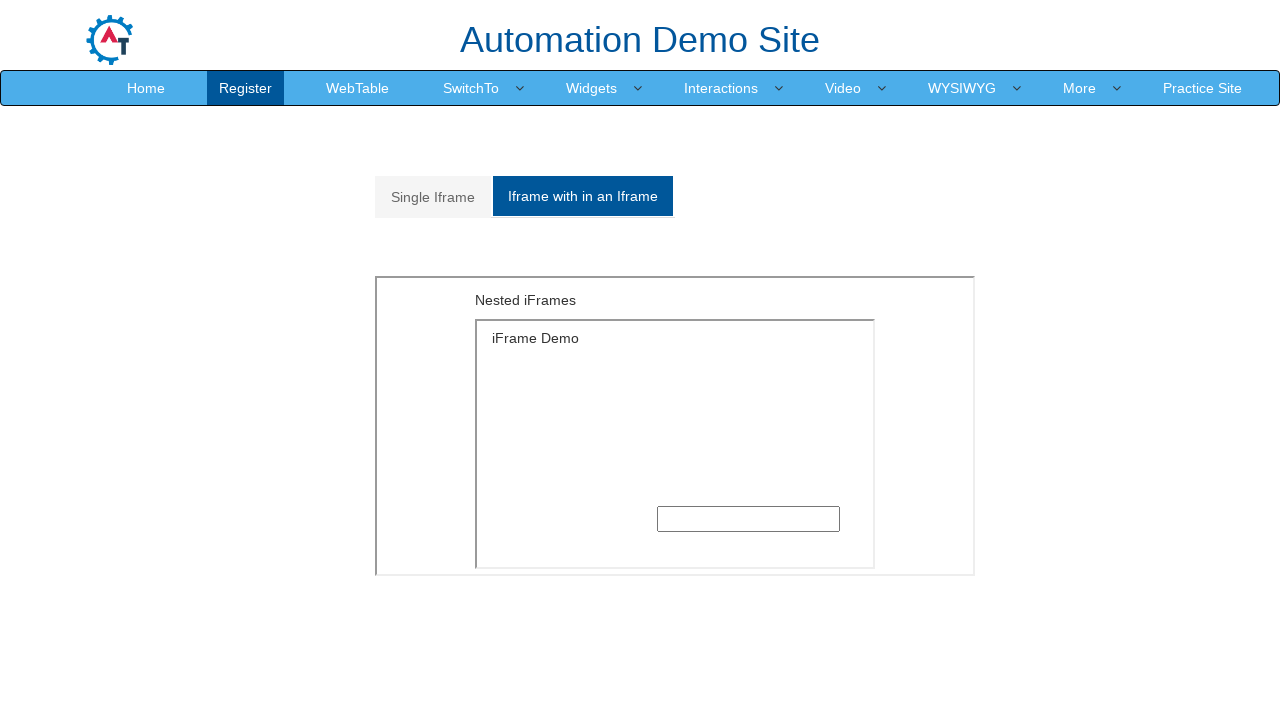

Located and switched to outer frame
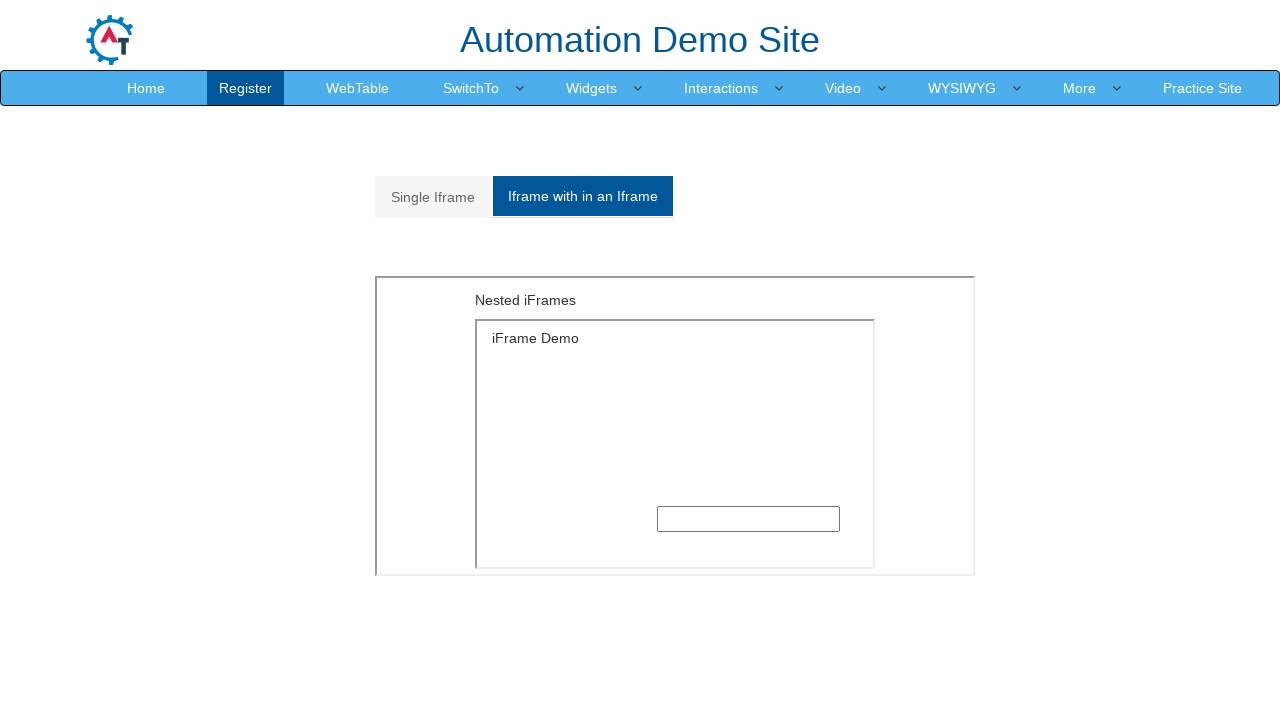

Located and switched to inner frame within outer frame
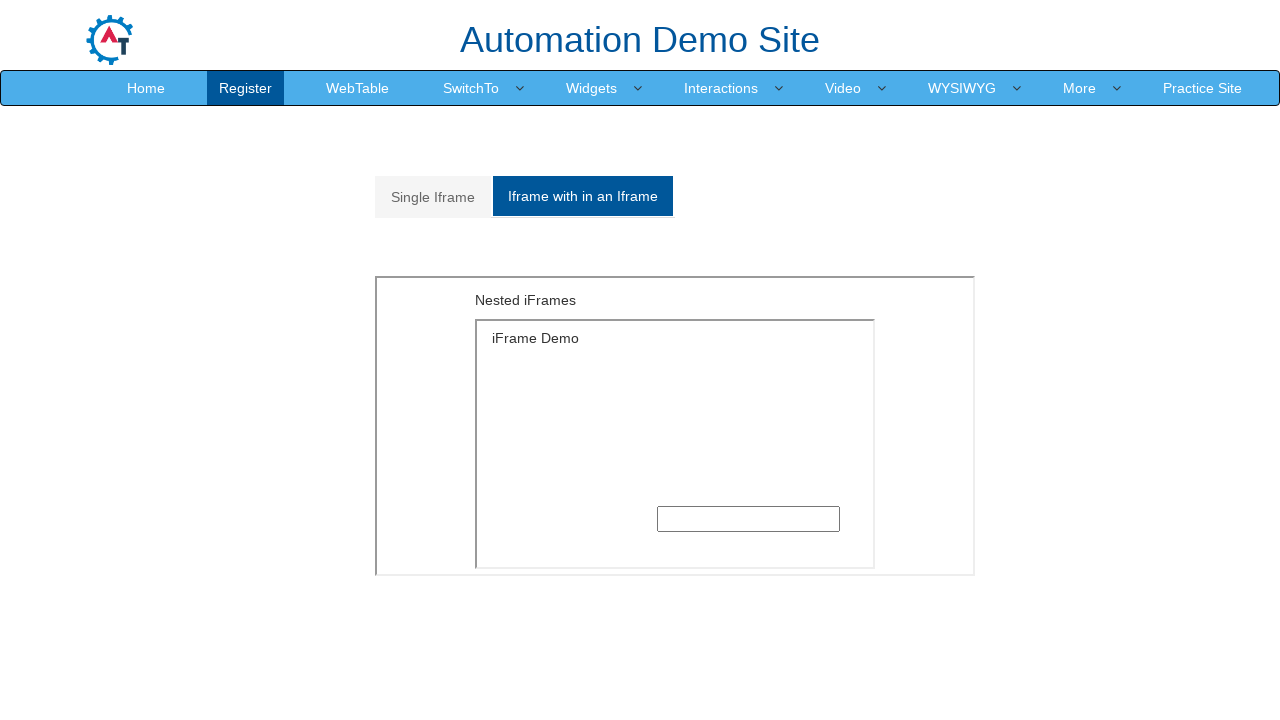

Filled text input in inner frame with 'dipu' on xpath=//*[@id='Multiple']/iframe >> internal:control=enter-frame >> xpath=//sect
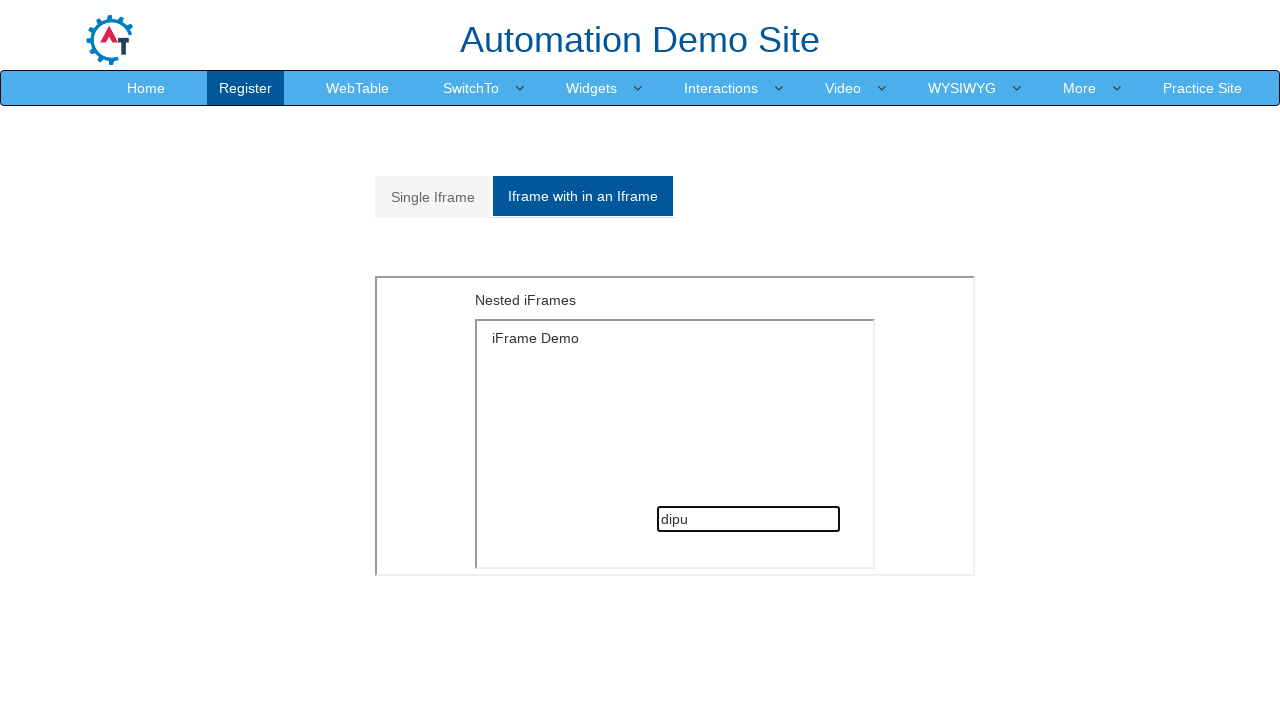

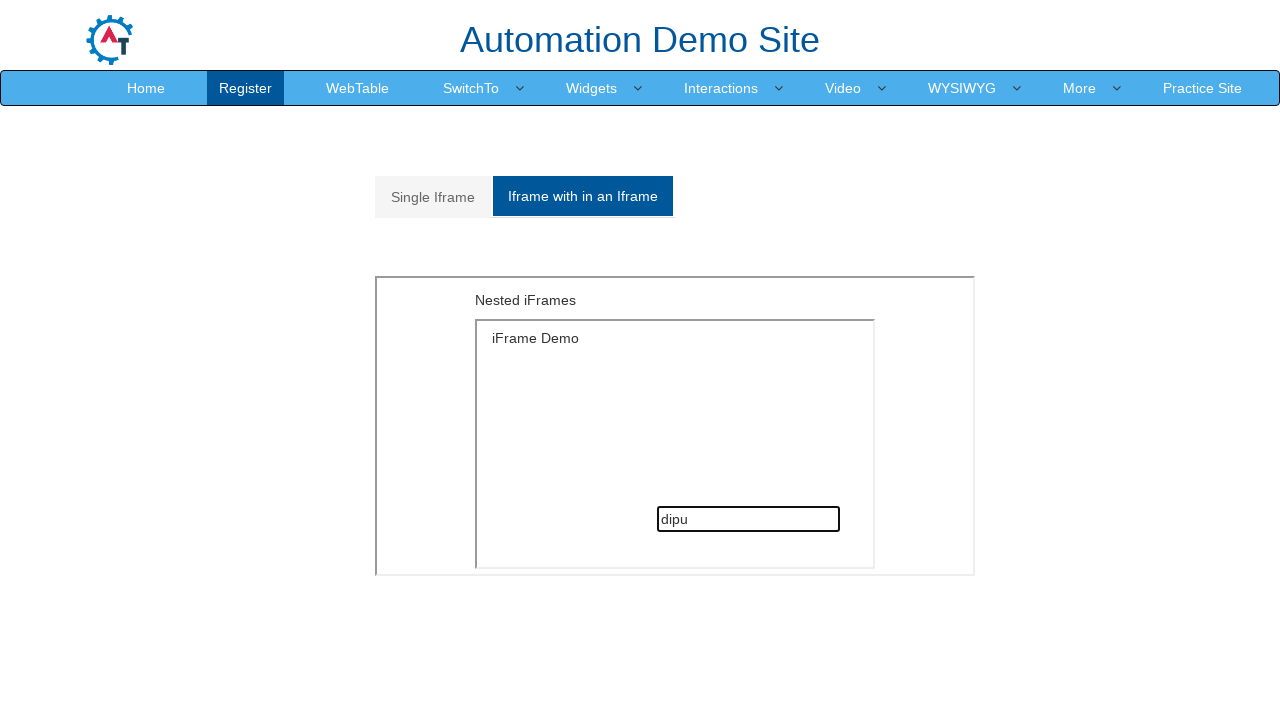